Navigates to an Israeli news website (walla.co.il) and waits for the page to load, then retrieves the page title.

Starting URL: http://www.walla.co.il

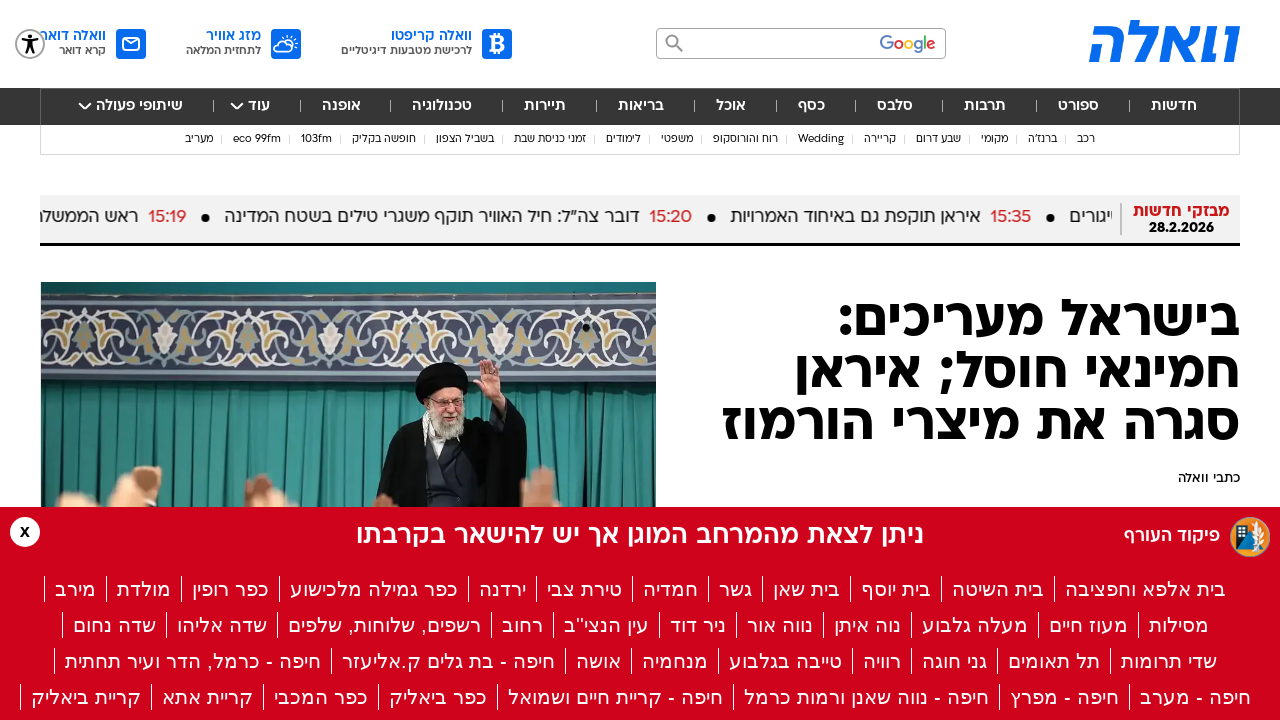

Waited for page to reach domcontentloaded state on walla.co.il
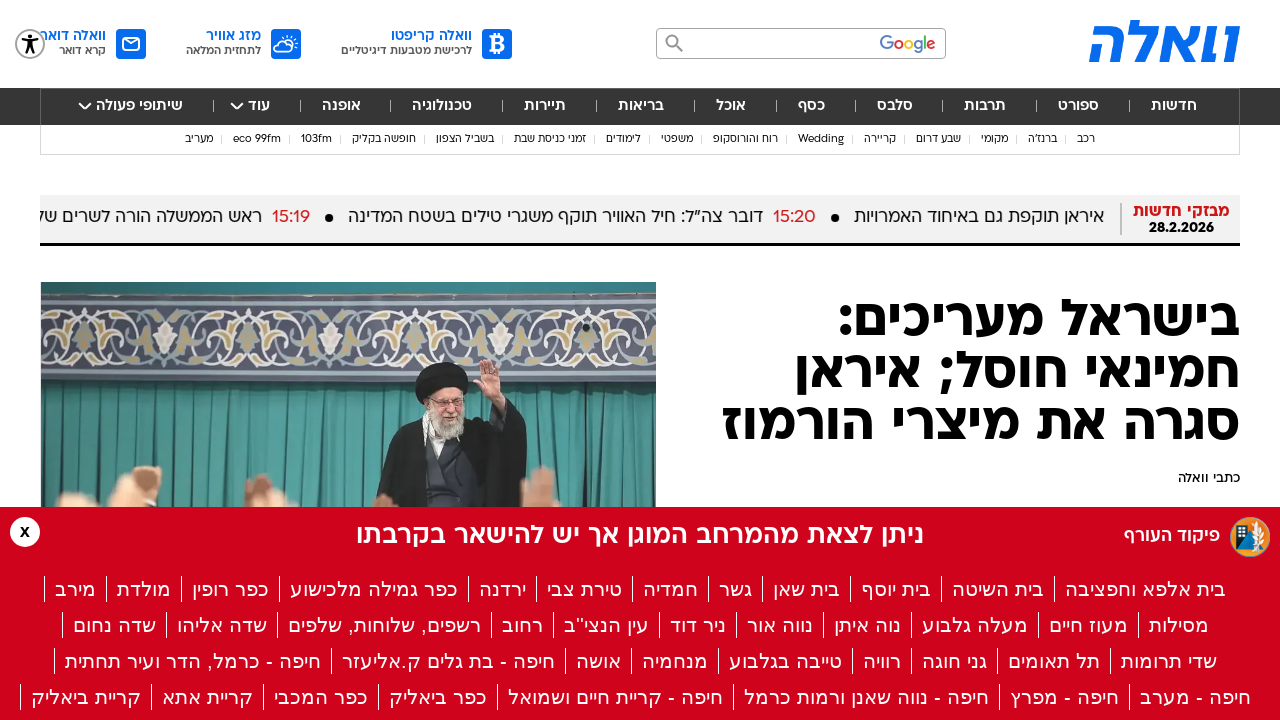

Retrieved page title: 'וואלה חדשות. ספורט. סלבס. אוכל - עדכונים ודיווחים שוטפים'
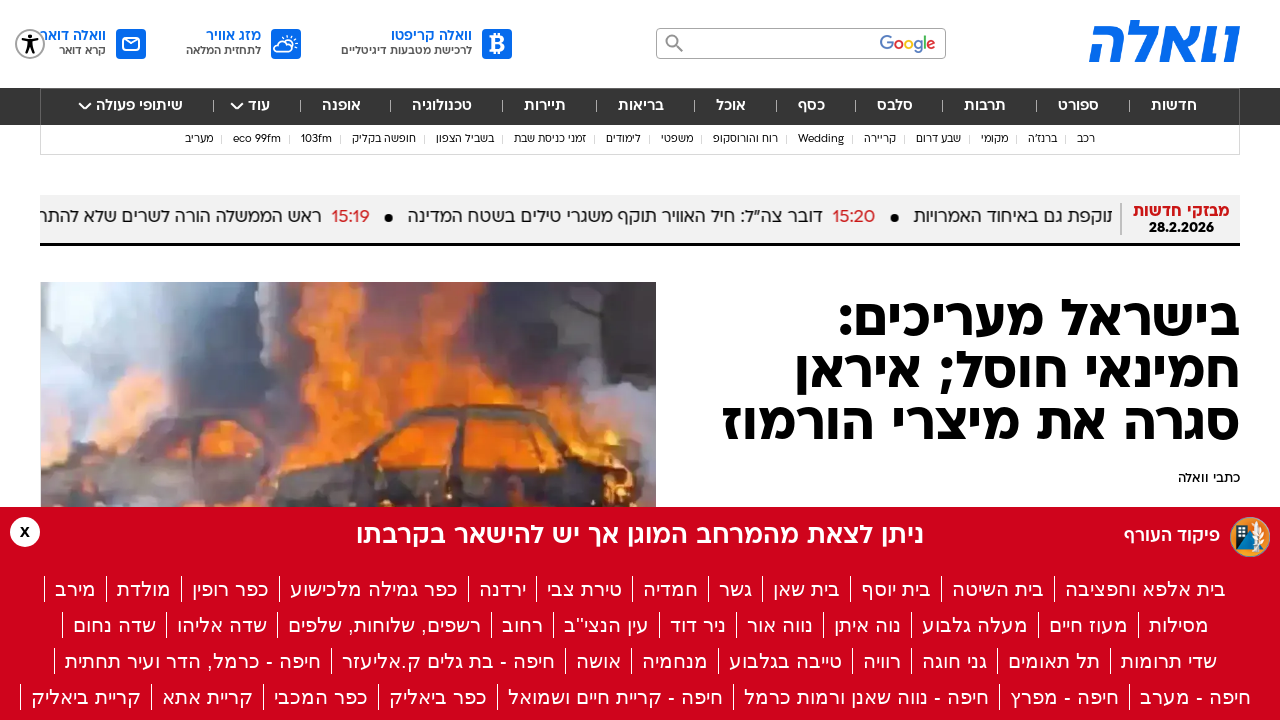

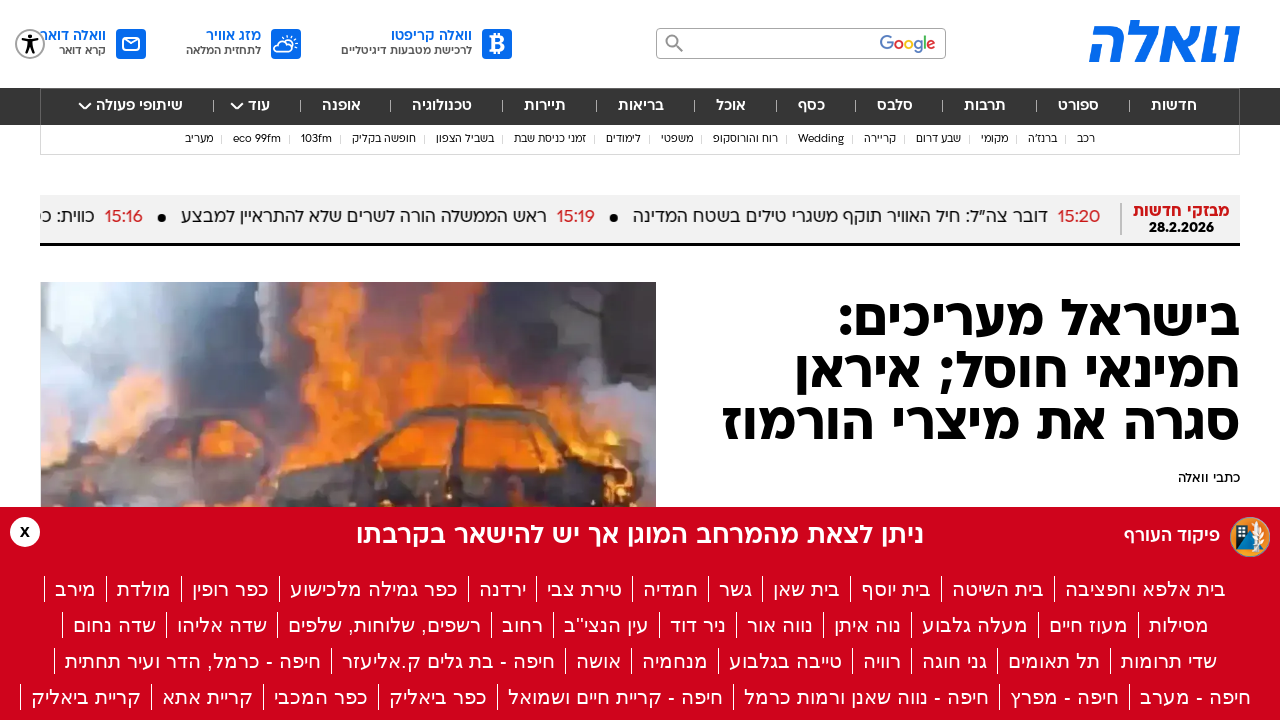